Navigates to a car detailing website and maximizes the browser window

Starting URL: https://cardetailing.com/

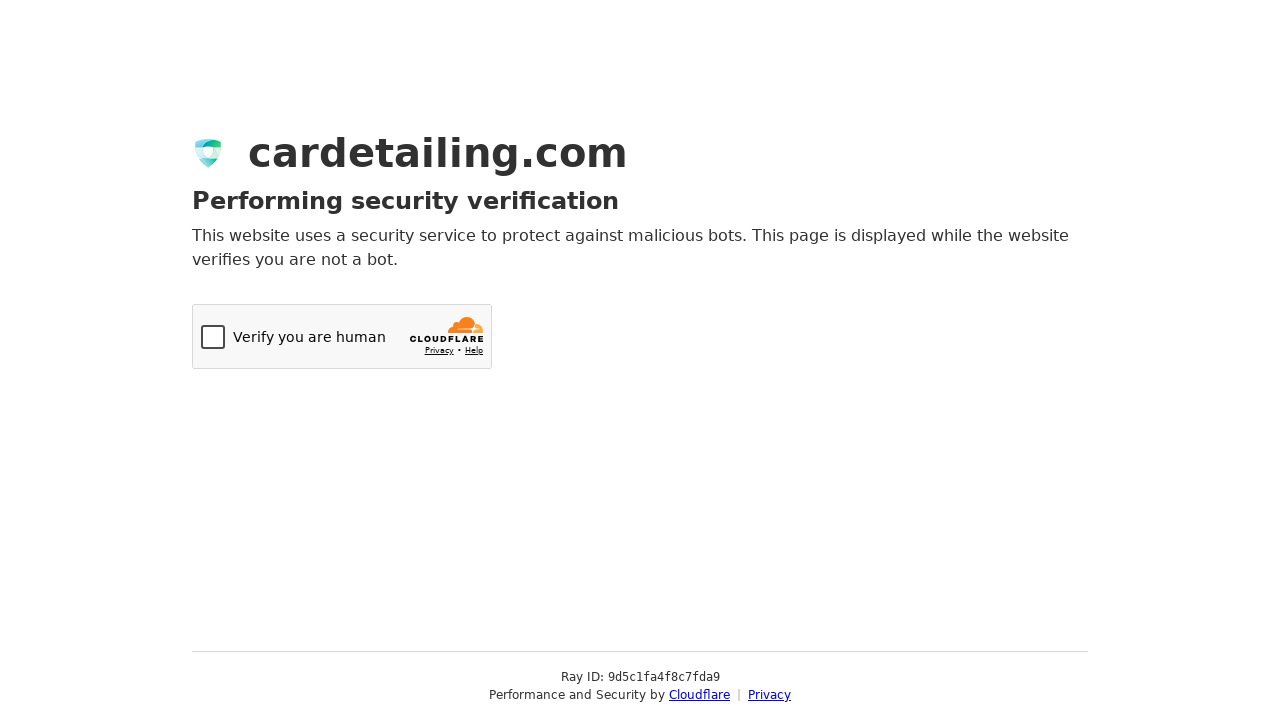

Set browser viewport to 1920x1080 (maximized)
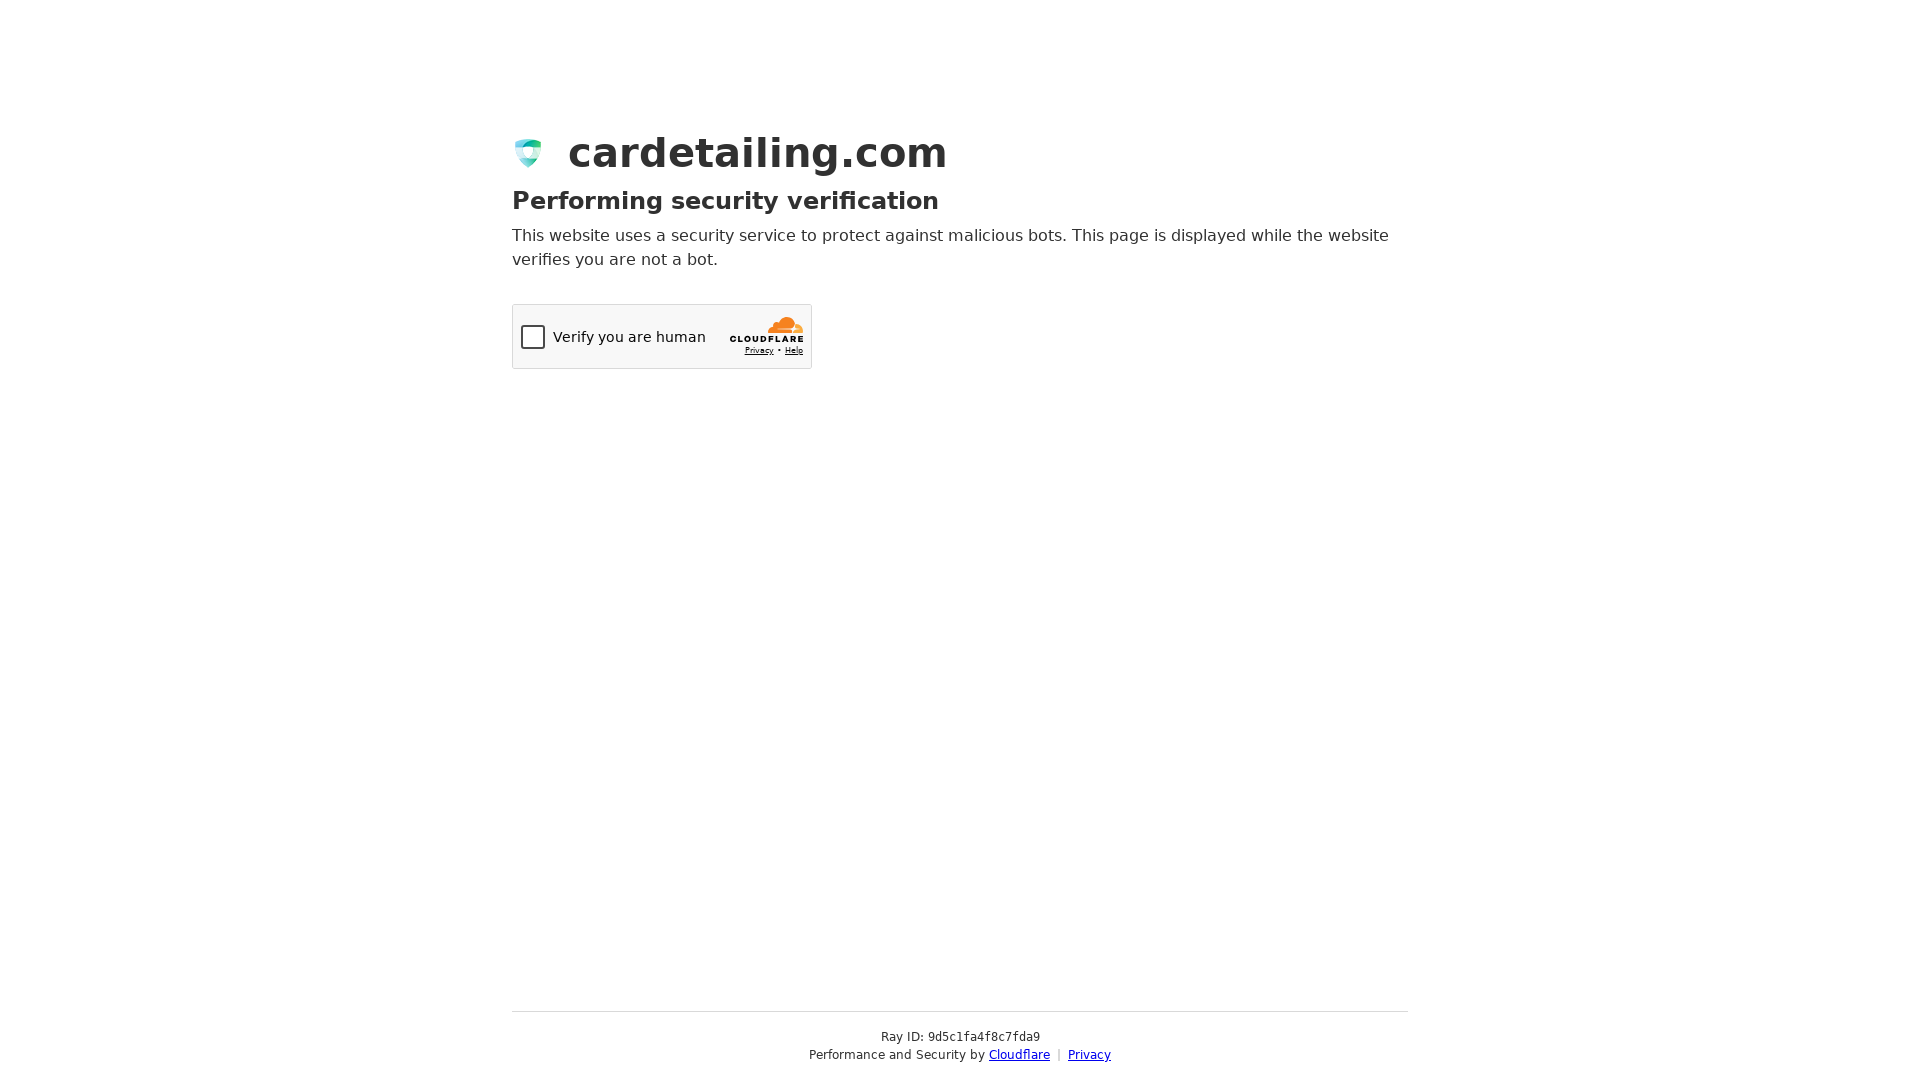

Car detailing website page fully loaded (domcontentloaded)
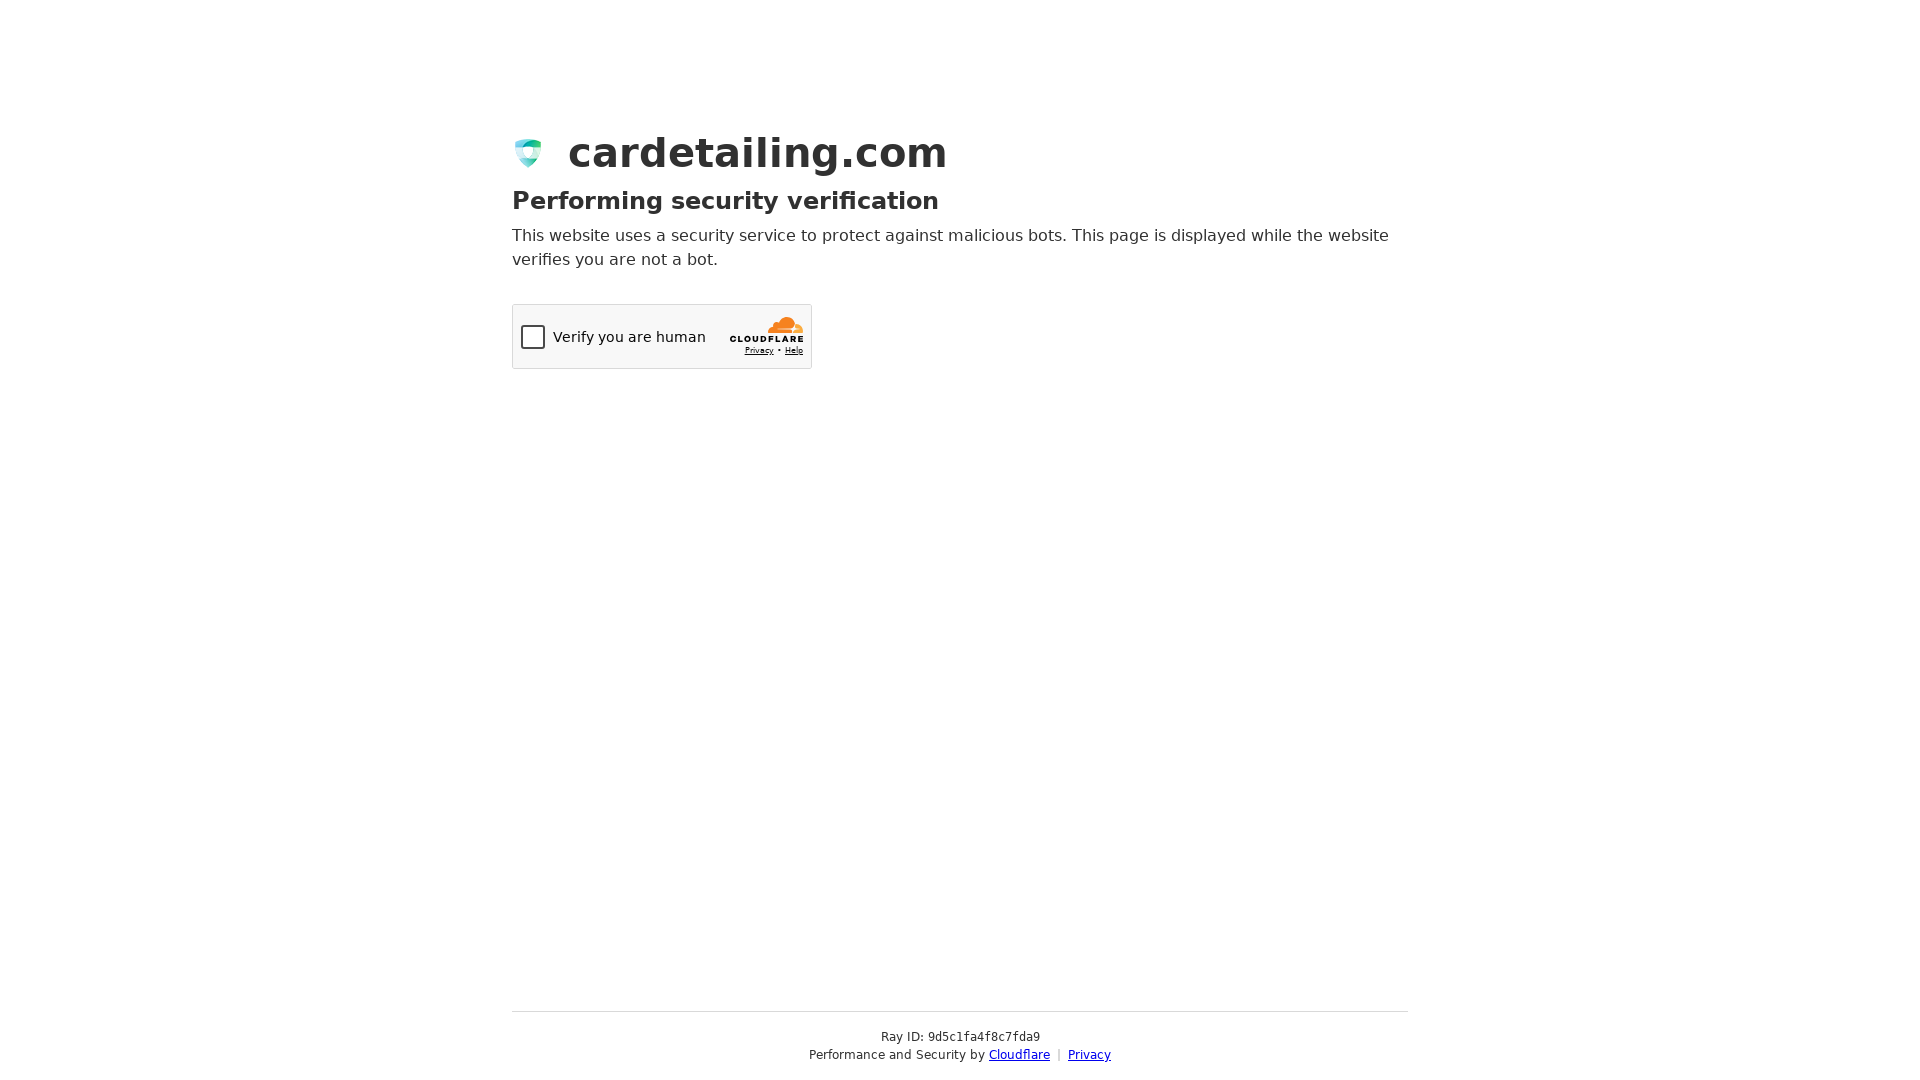

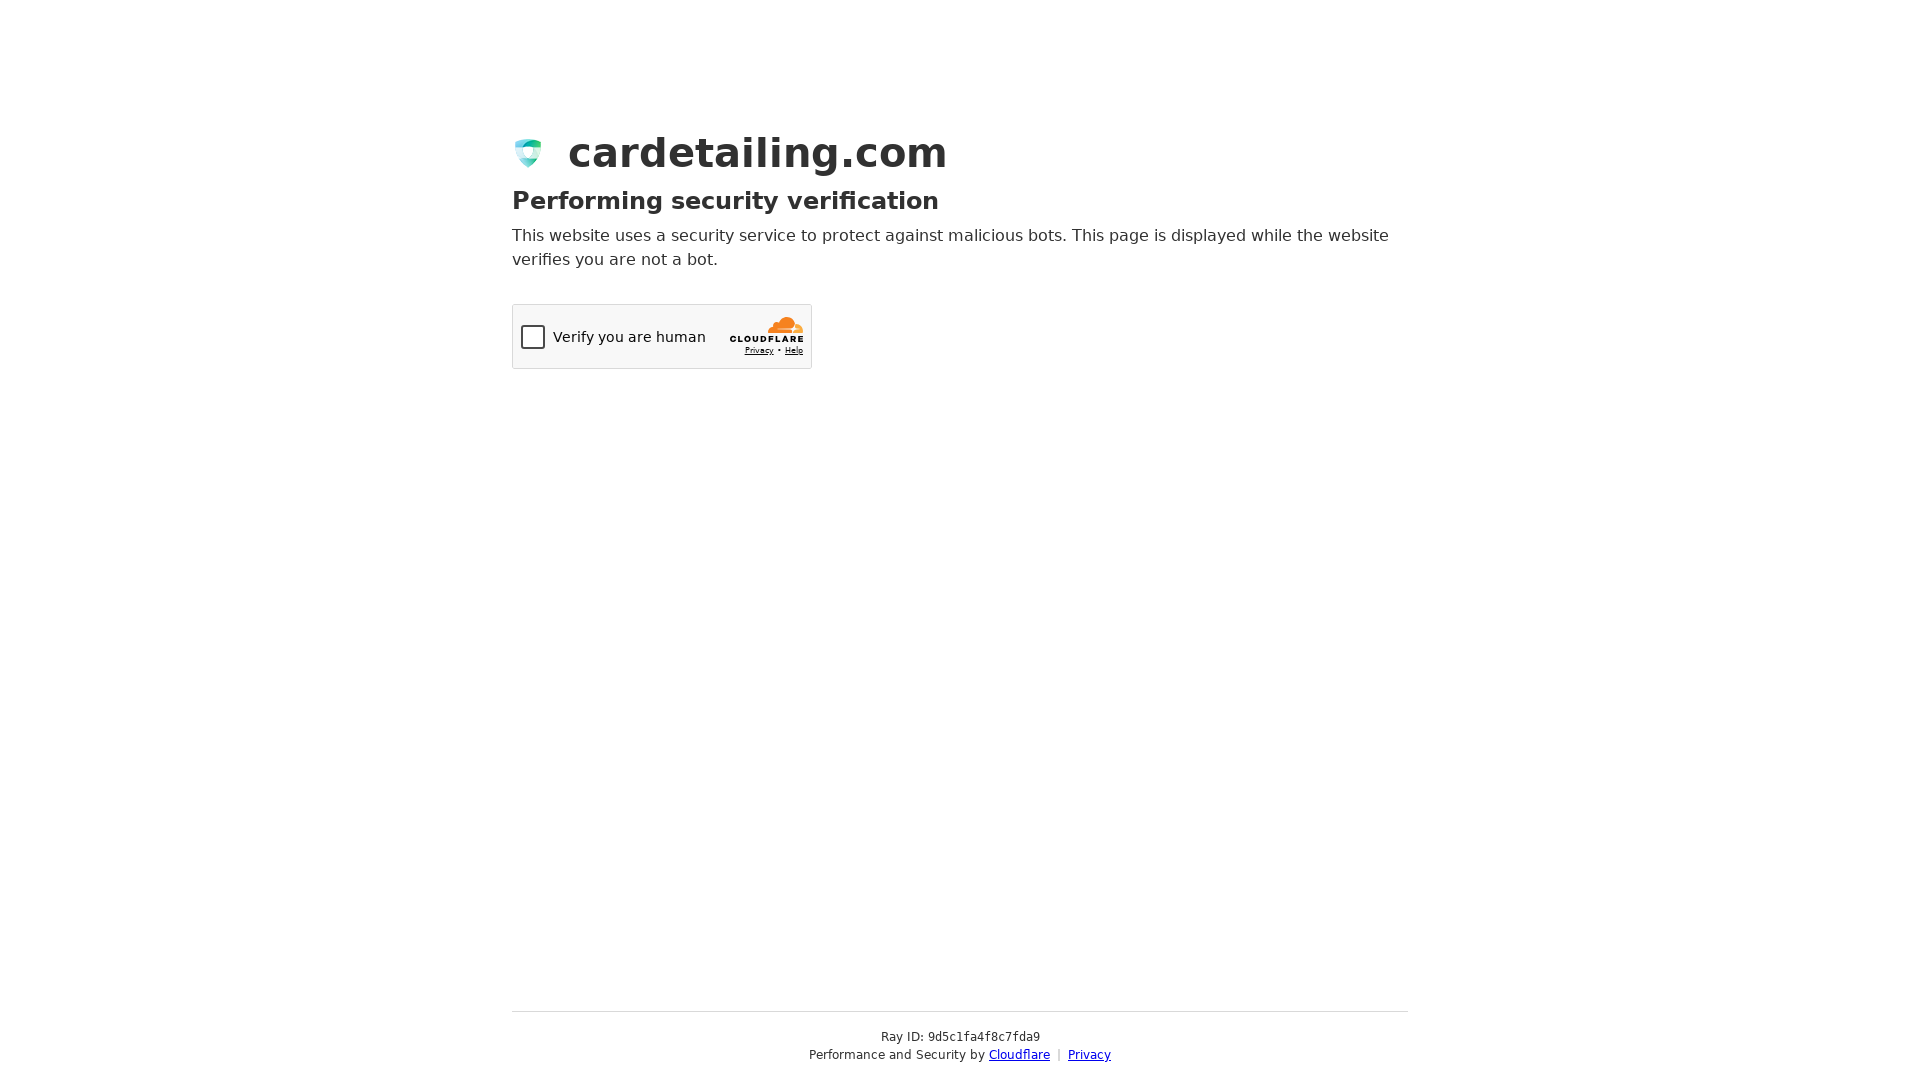